Tests registration with an already registered email address and verifies the appropriate error message is displayed

Starting URL: https://ecommerce-playground.lambdatest.io/index.php?route=account/register

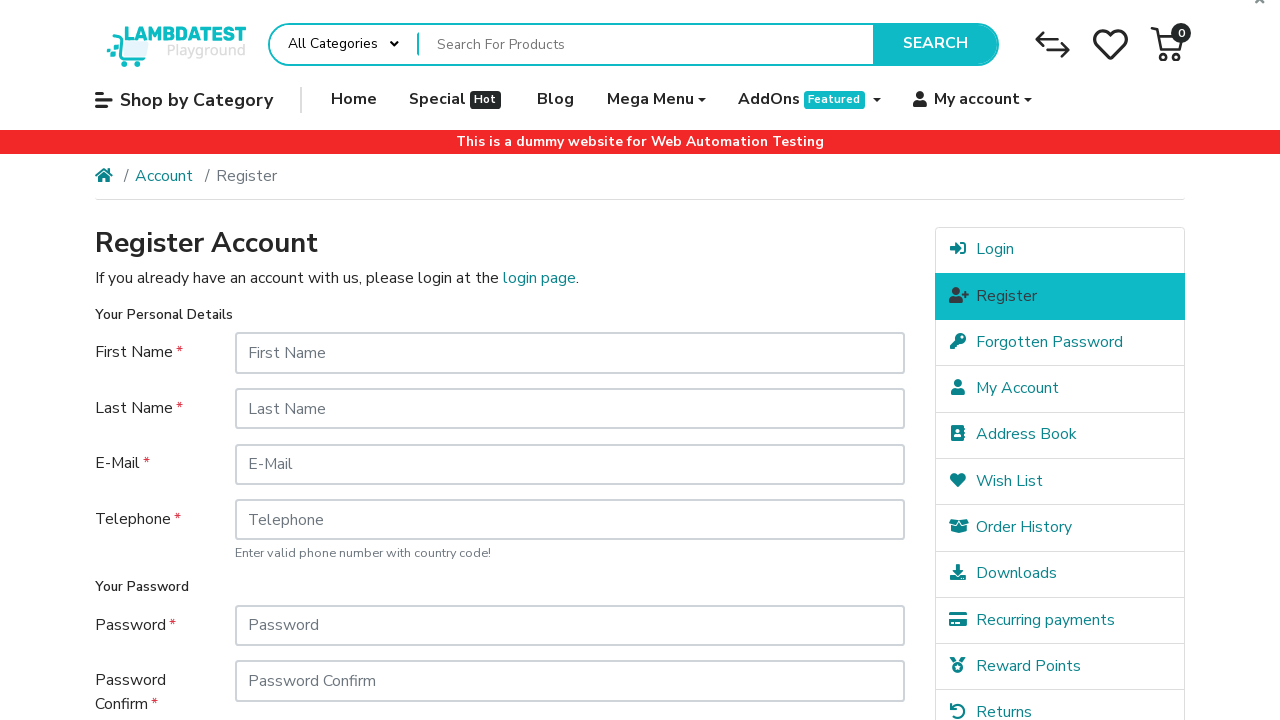

Filled first name field with 'name1' on #input-firstname
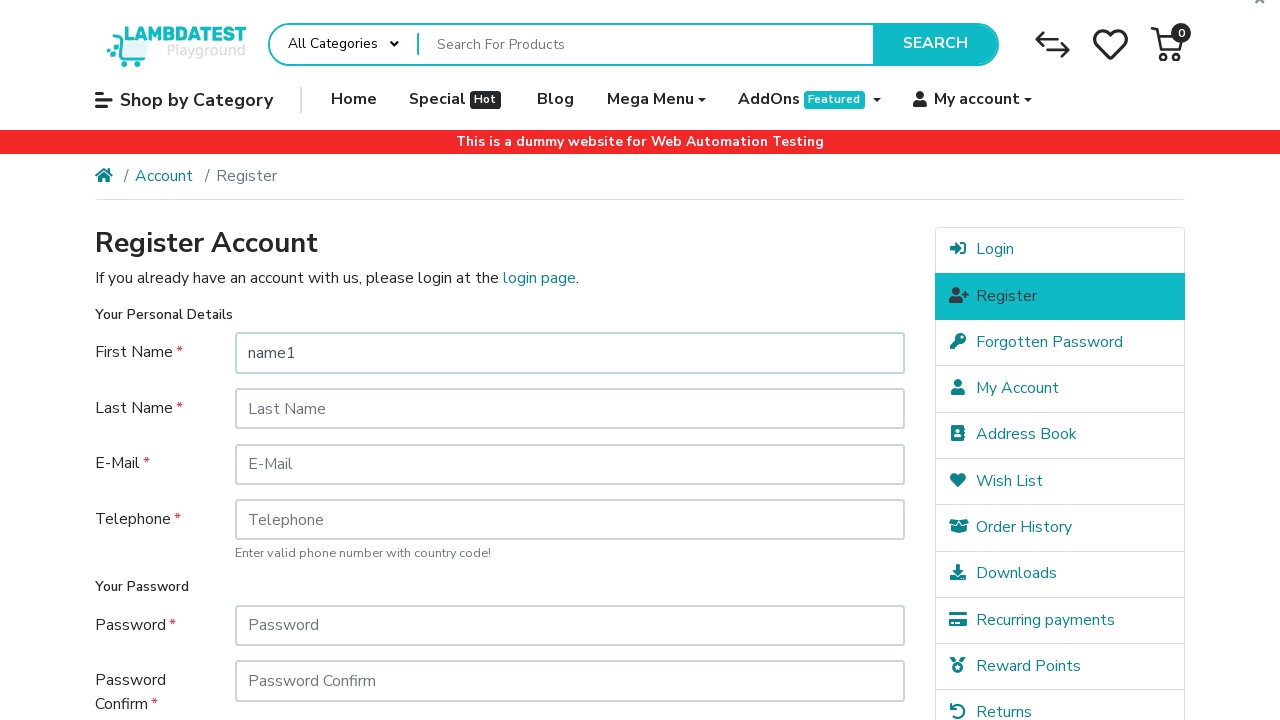

Filled last name field with 'name2' on #input-lastname
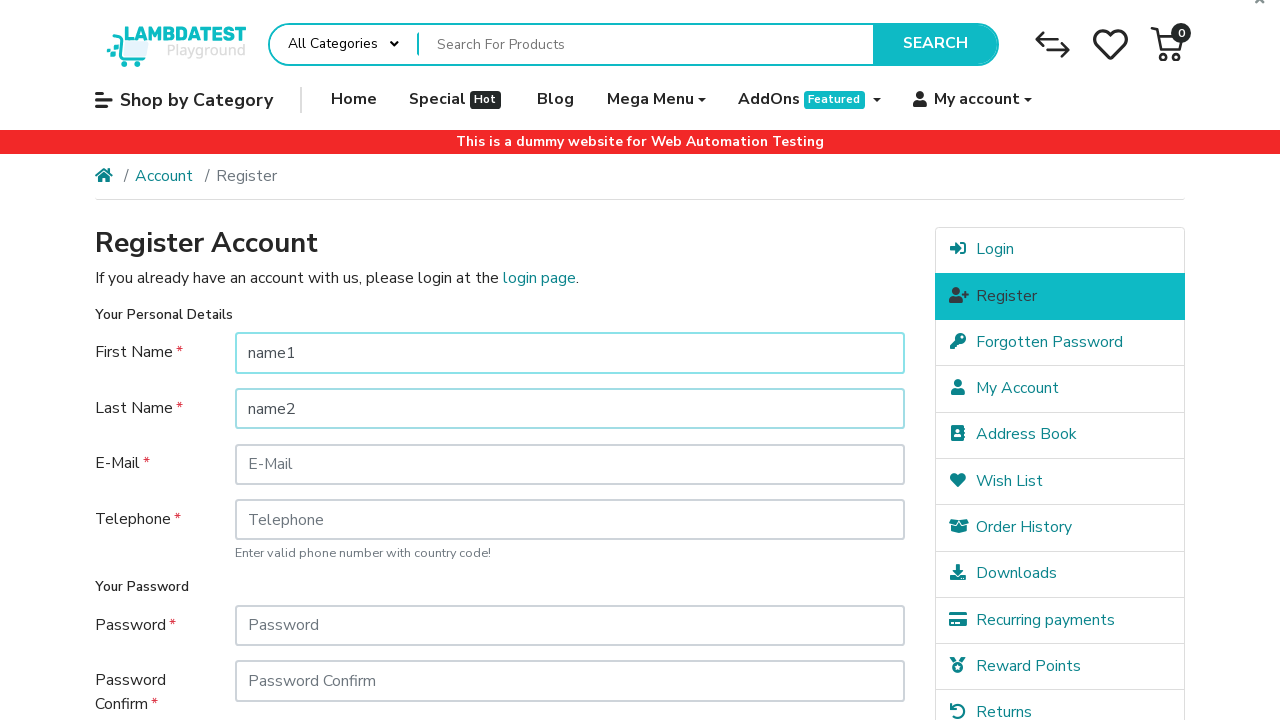

Filled email field with existing email 'existing.user@example.com' on #input-email
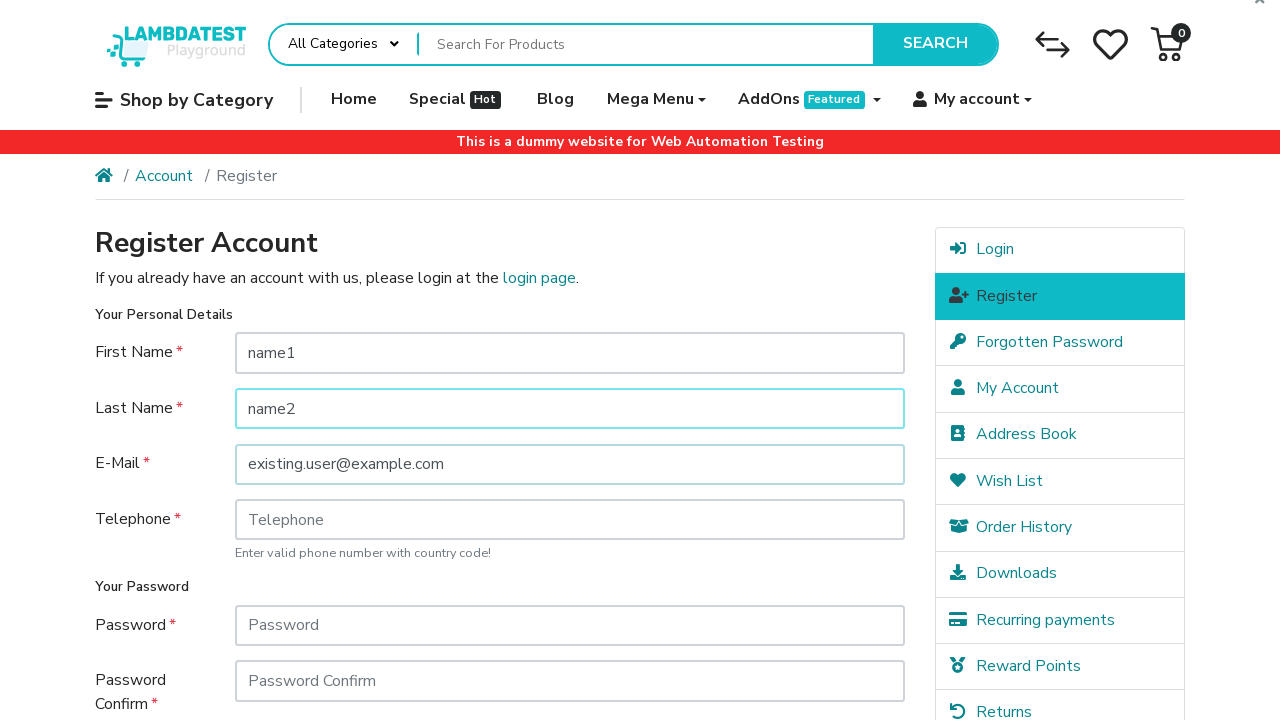

Filled telephone field with '873627572' on #input-telephone
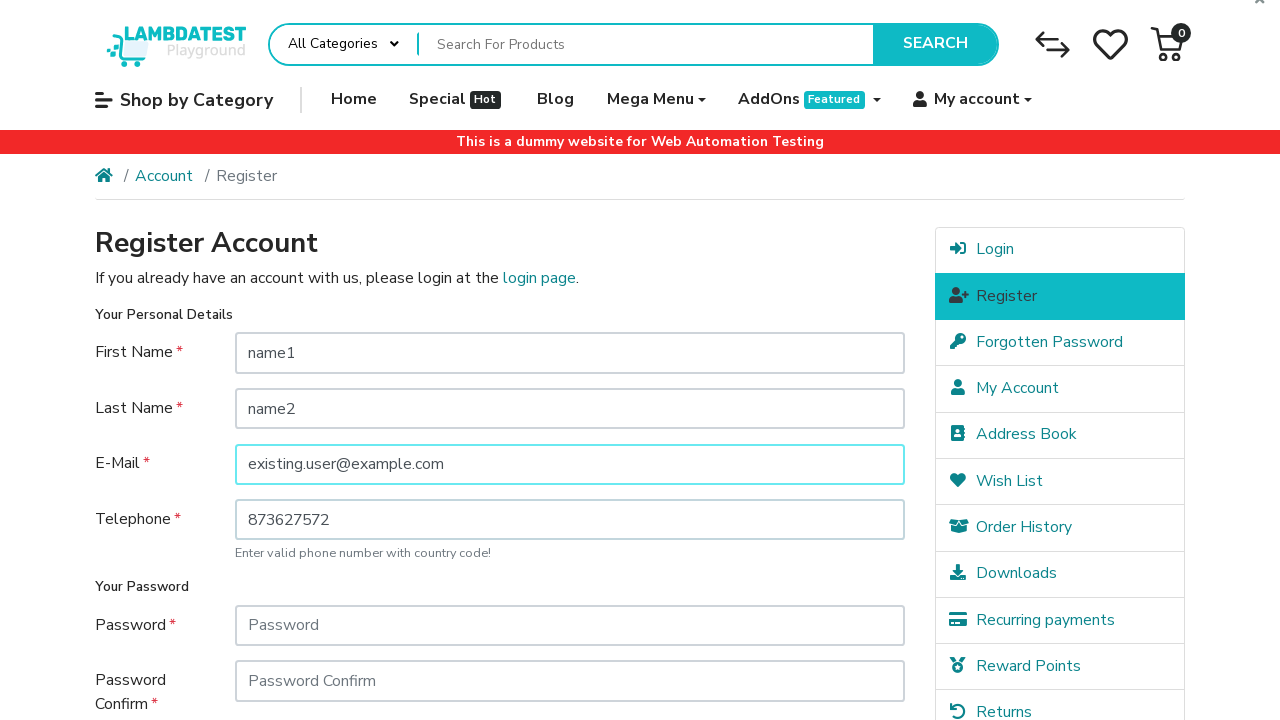

Filled password field with 'password123' on #input-password
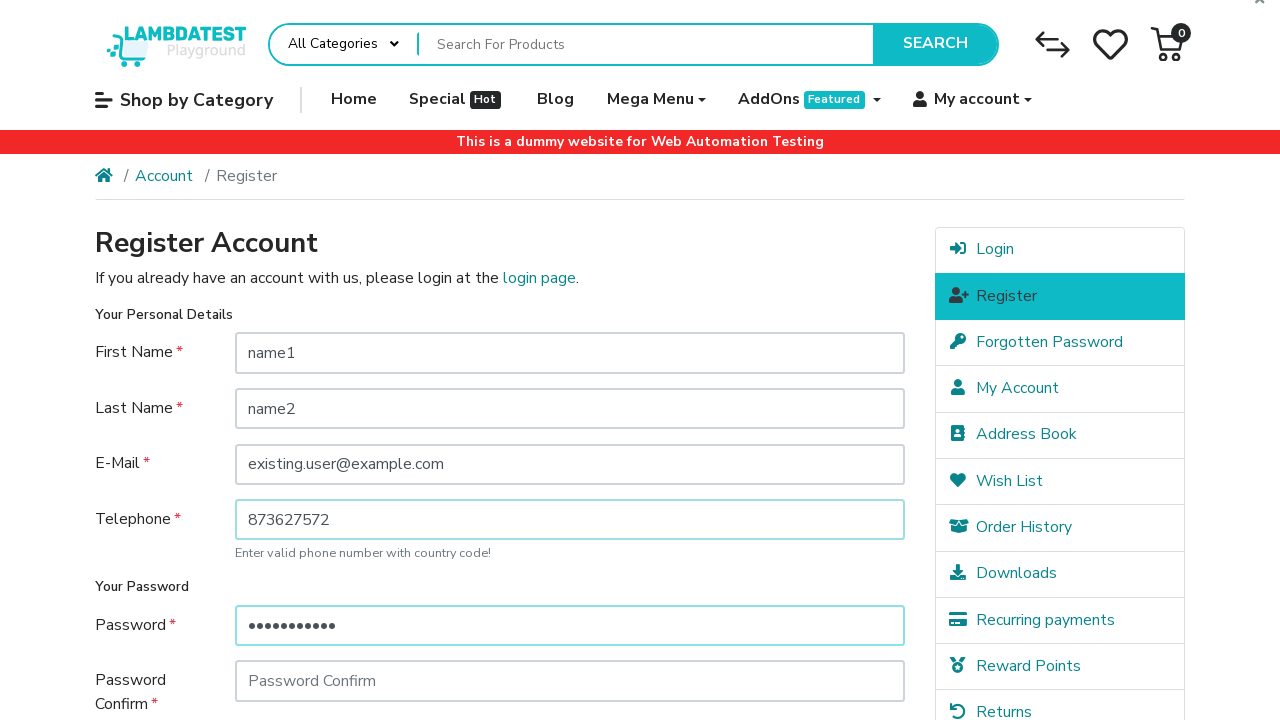

Filled password confirmation field with 'password123' on #input-confirm
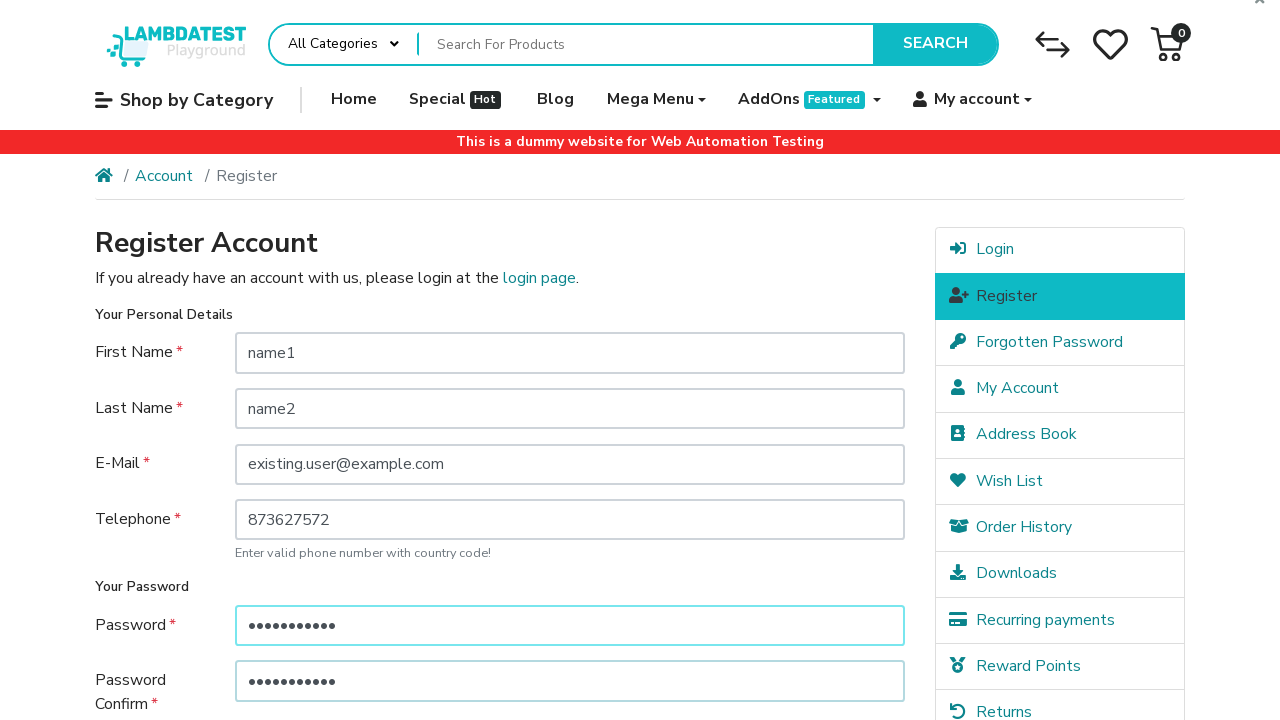

Clicked newsletter subscription 'Yes' option at (274, 514) on xpath=//label[contains(text(),'Yes')]
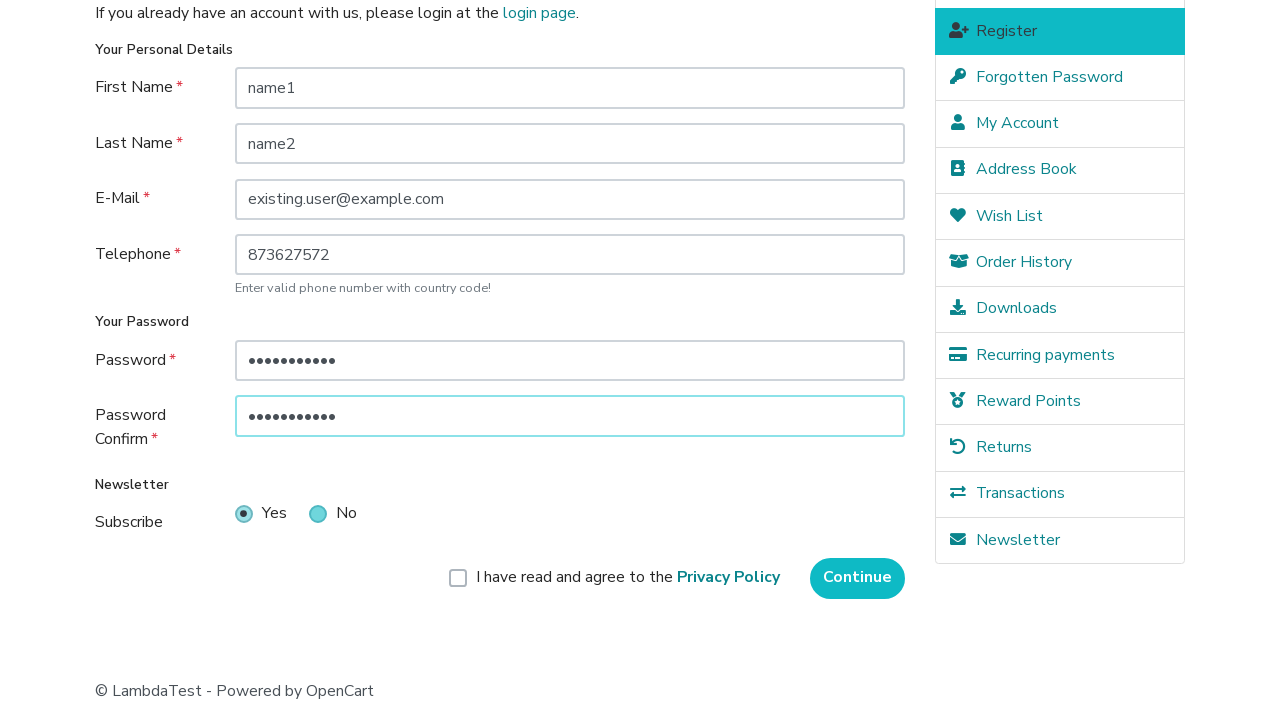

Checked privacy policy agreement checkbox at (628, 578) on xpath=//body/div[1]/div[5]/div[1]/div[1]/div[1]/form[1]/div[1]/div[1]/div[1]/lab
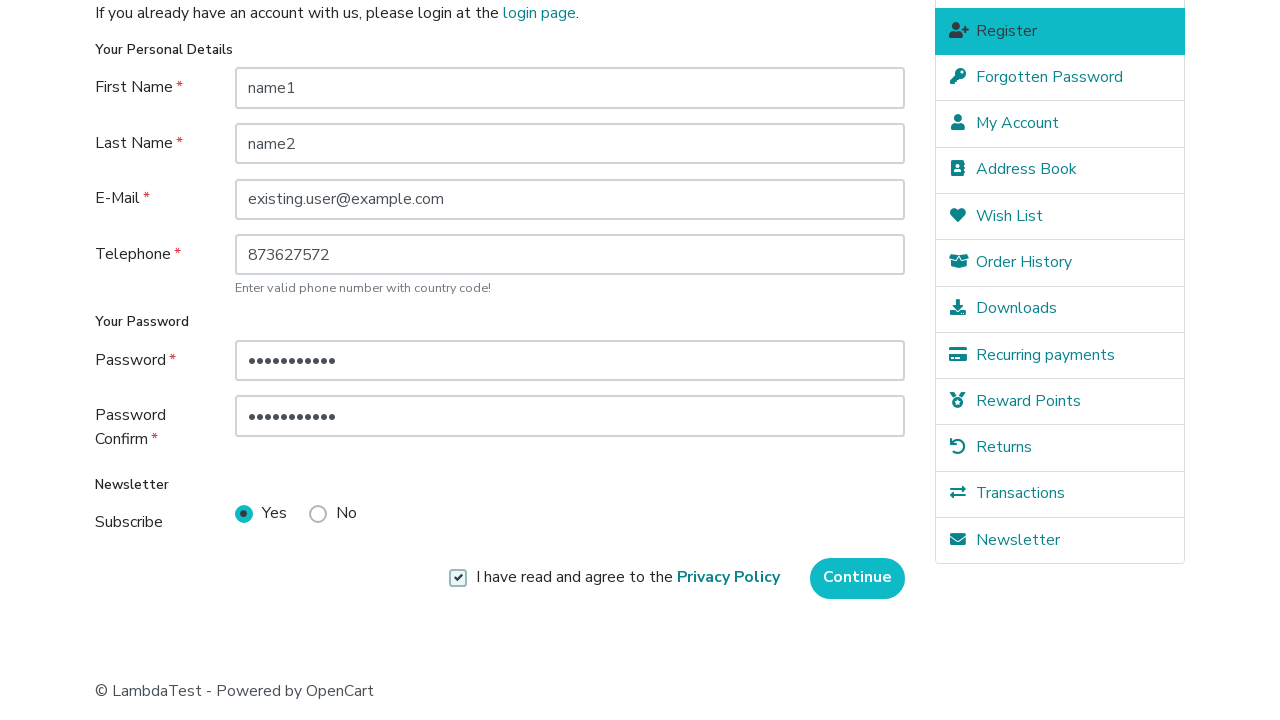

Clicked registration form submit button at (858, 578) on xpath=//body/div[1]/div[5]/div[1]/div[1]/div[1]/form[1]/div[1]/div[1]/input[1]
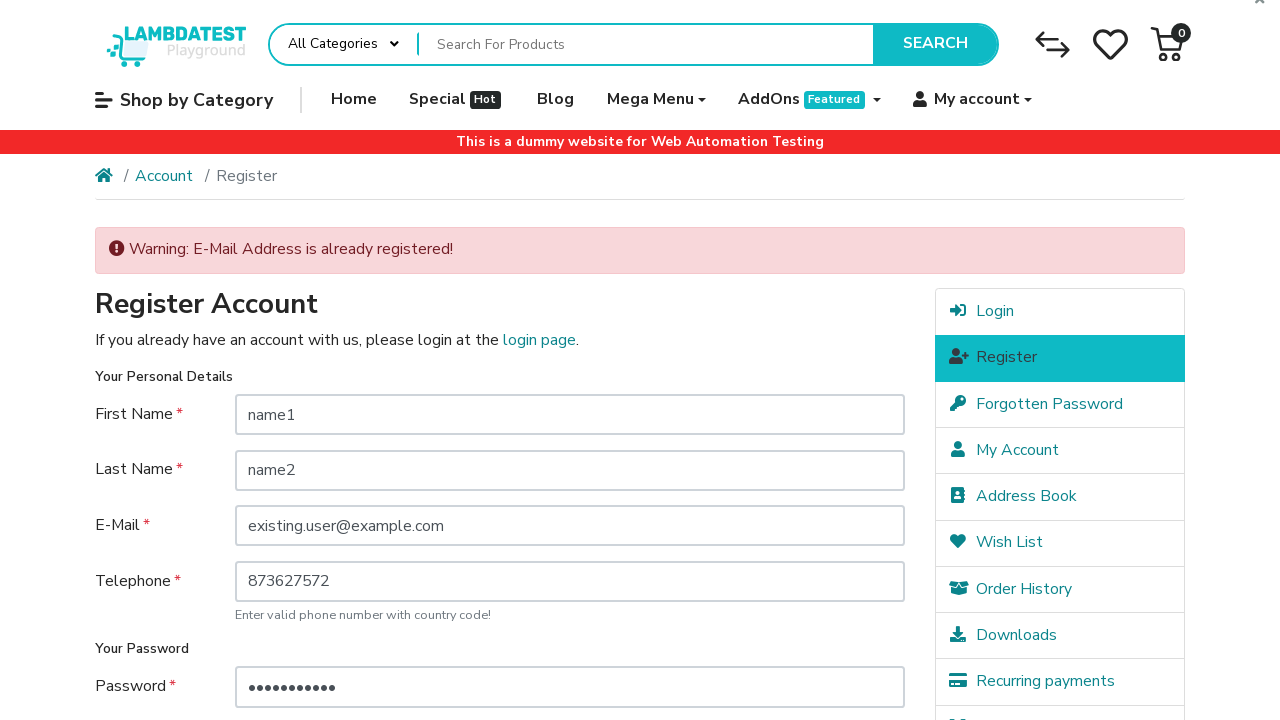

Waited for error message to appear indicating duplicate email registration
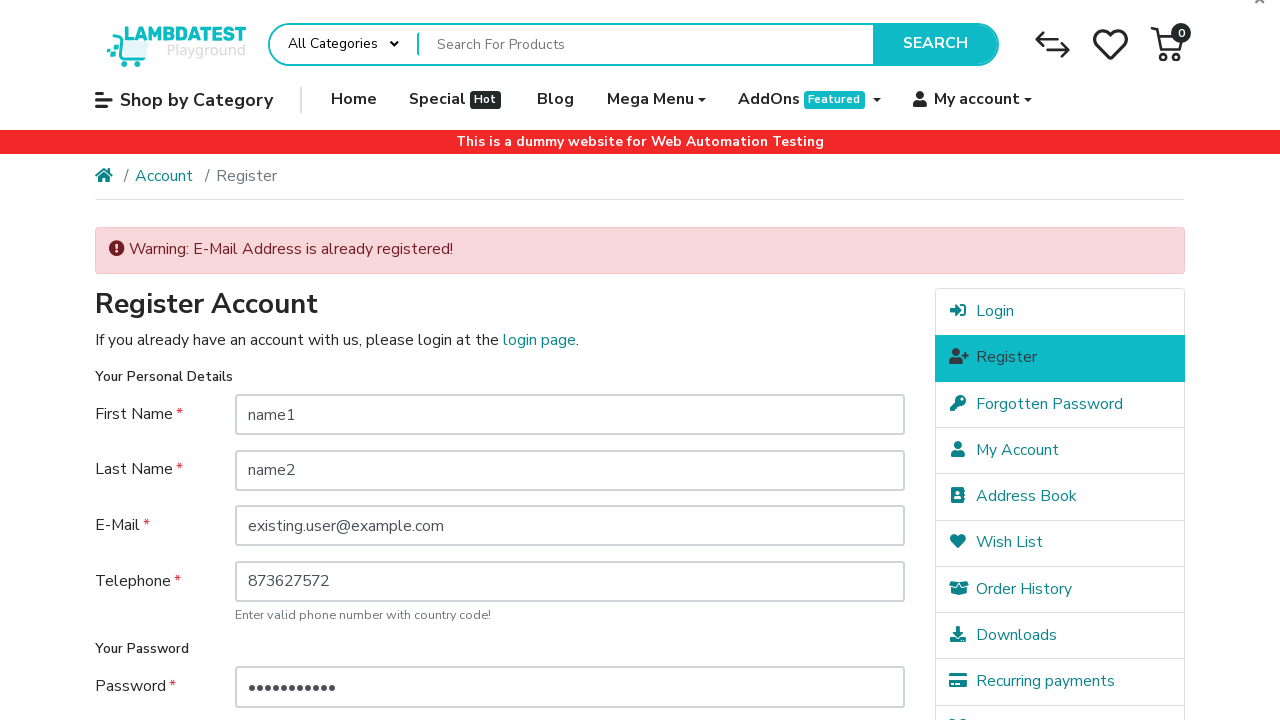

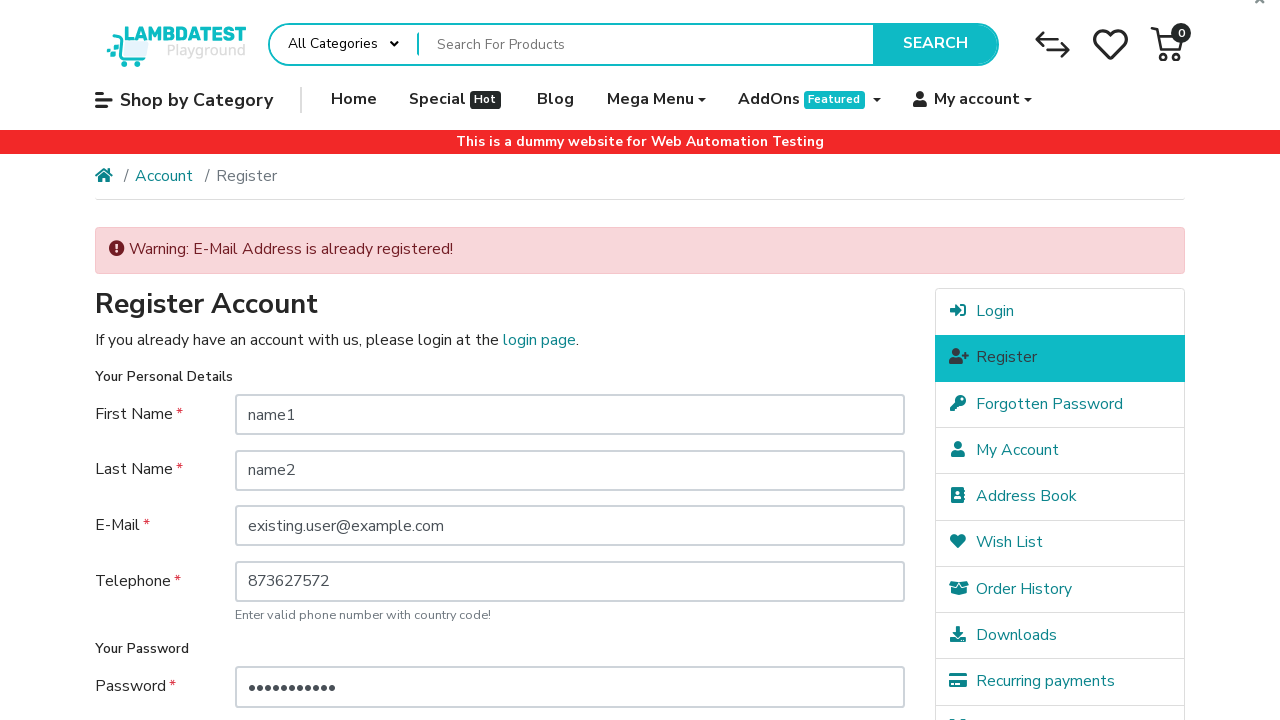